Tests form interaction by extracting a custom attribute value from an element, calculating a mathematical result, filling in an answer field, selecting checkbox and radio options, and submitting the form.

Starting URL: http://suninjuly.github.io/get_attribute.html

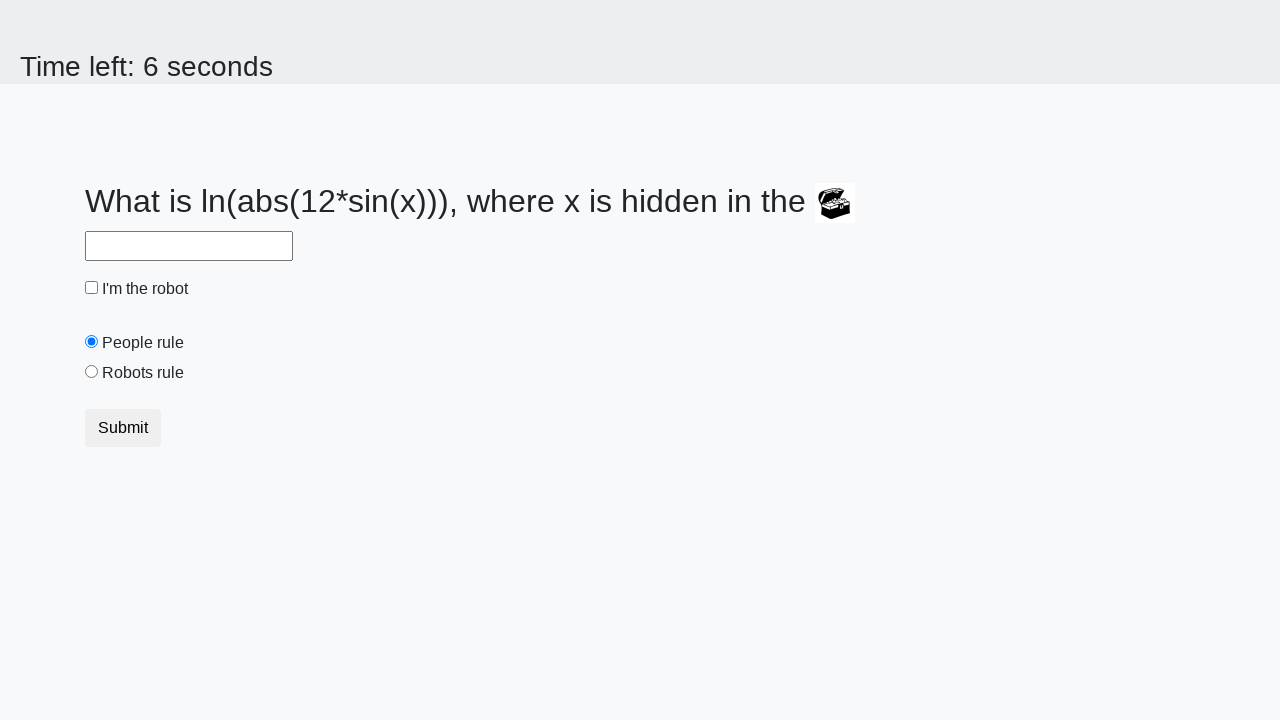

Extracted custom attribute 'valuex' from treasure element
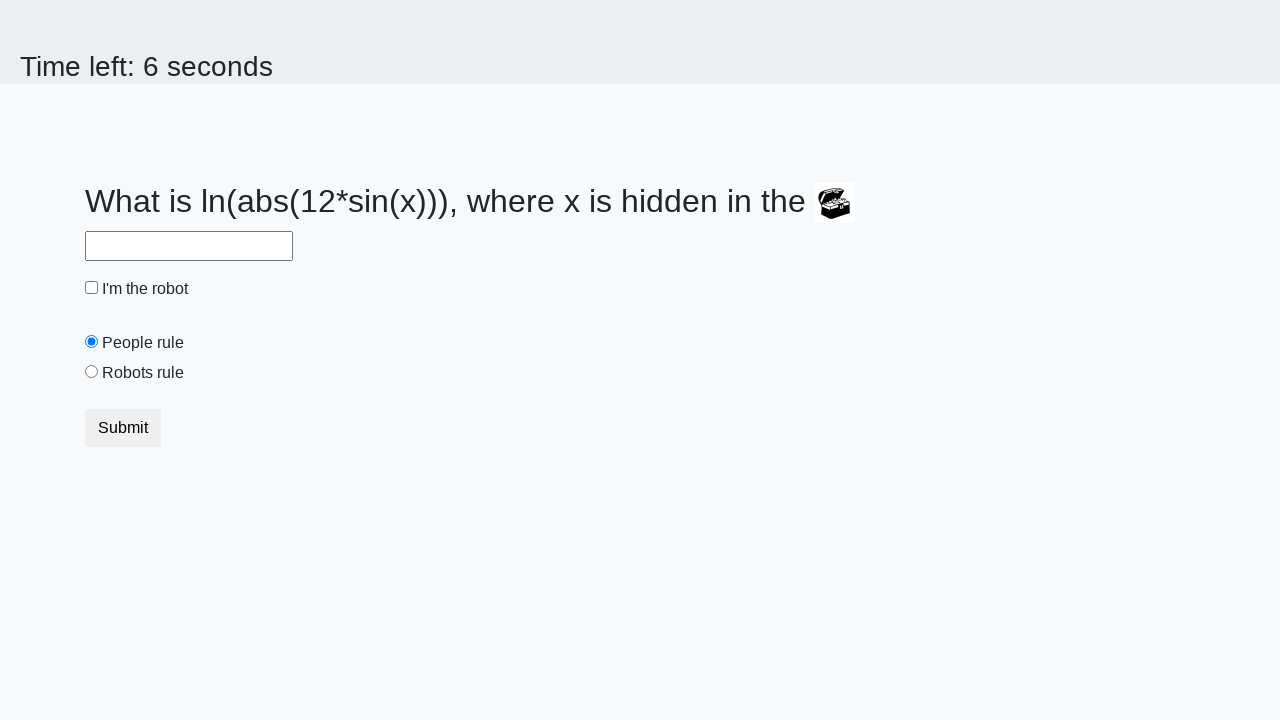

Calculated mathematical result using formula with extracted value
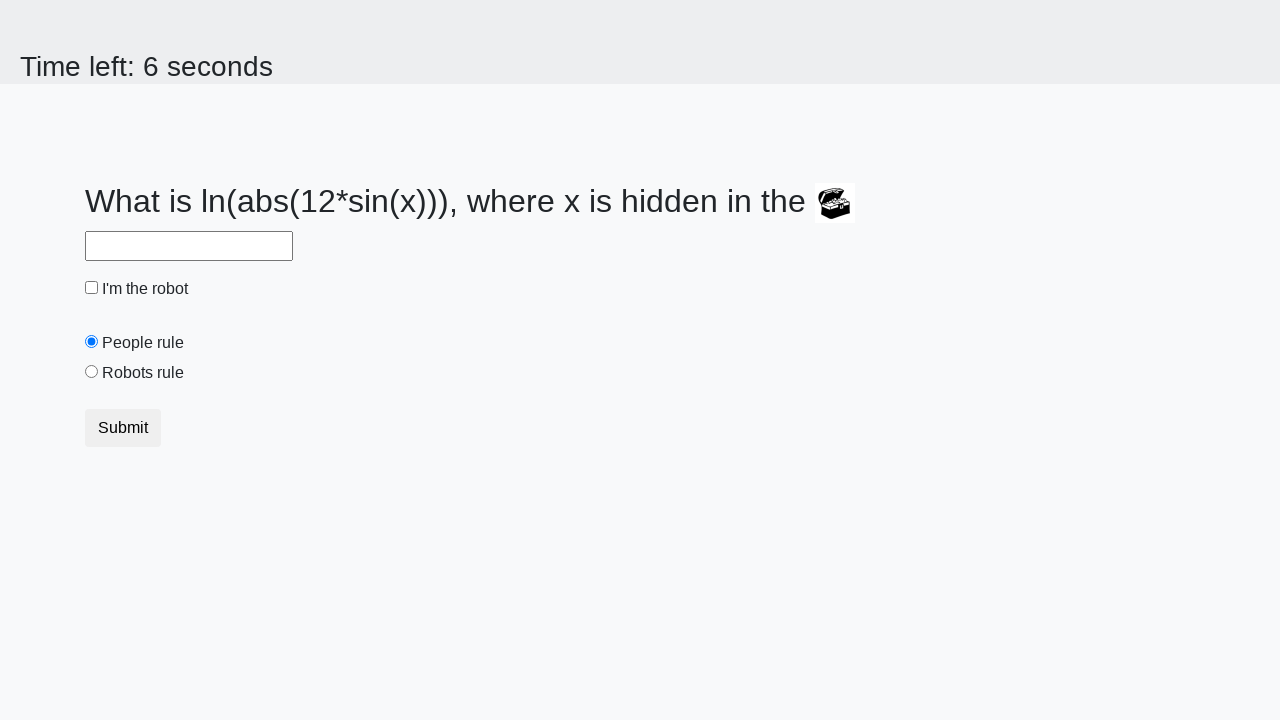

Filled answer field with calculated result on #answer
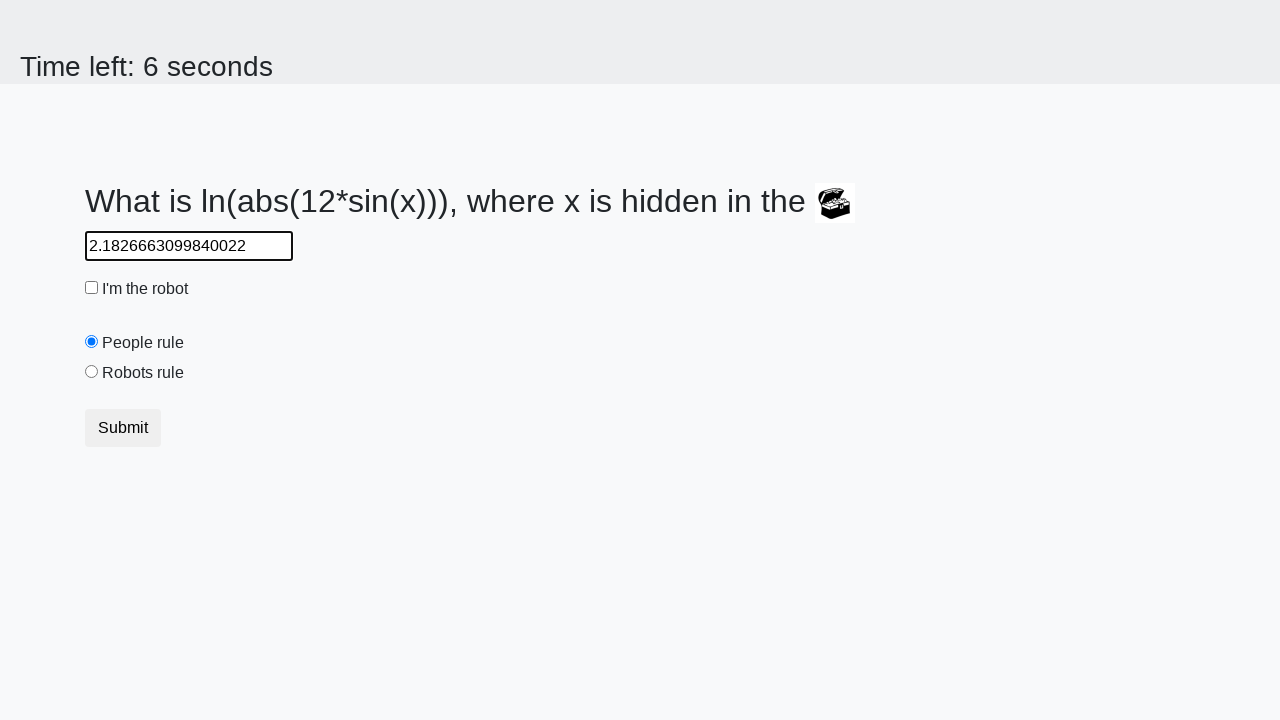

Selected robot checkbox at (92, 288) on #robotCheckbox
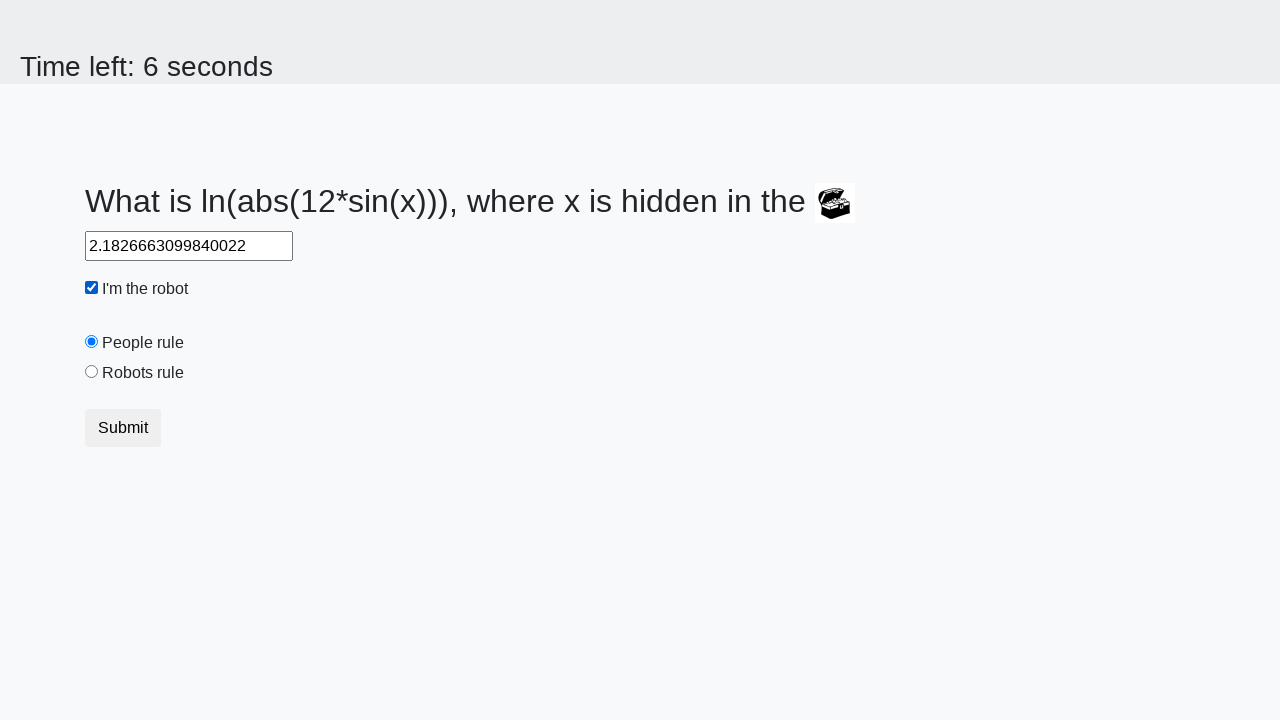

Selected robots rule radio button at (92, 372) on #robotsRule
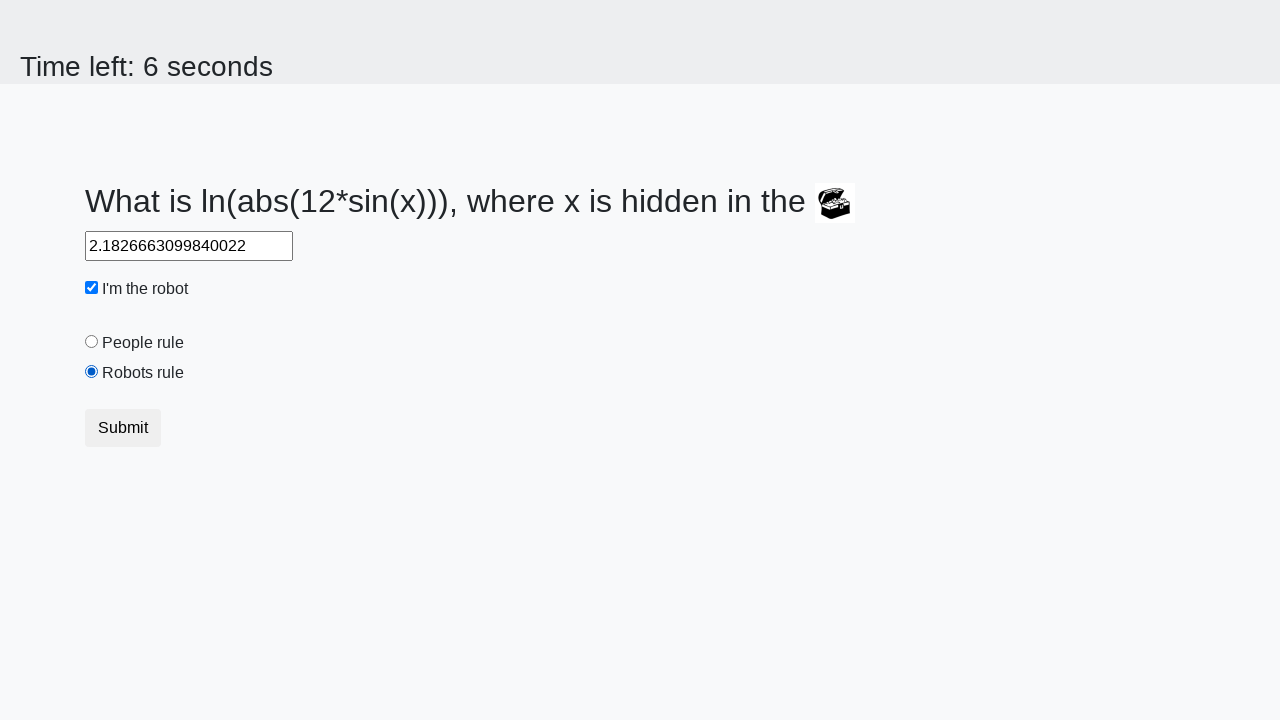

Submitted form by clicking submit button at (123, 428) on .btn.btn-default
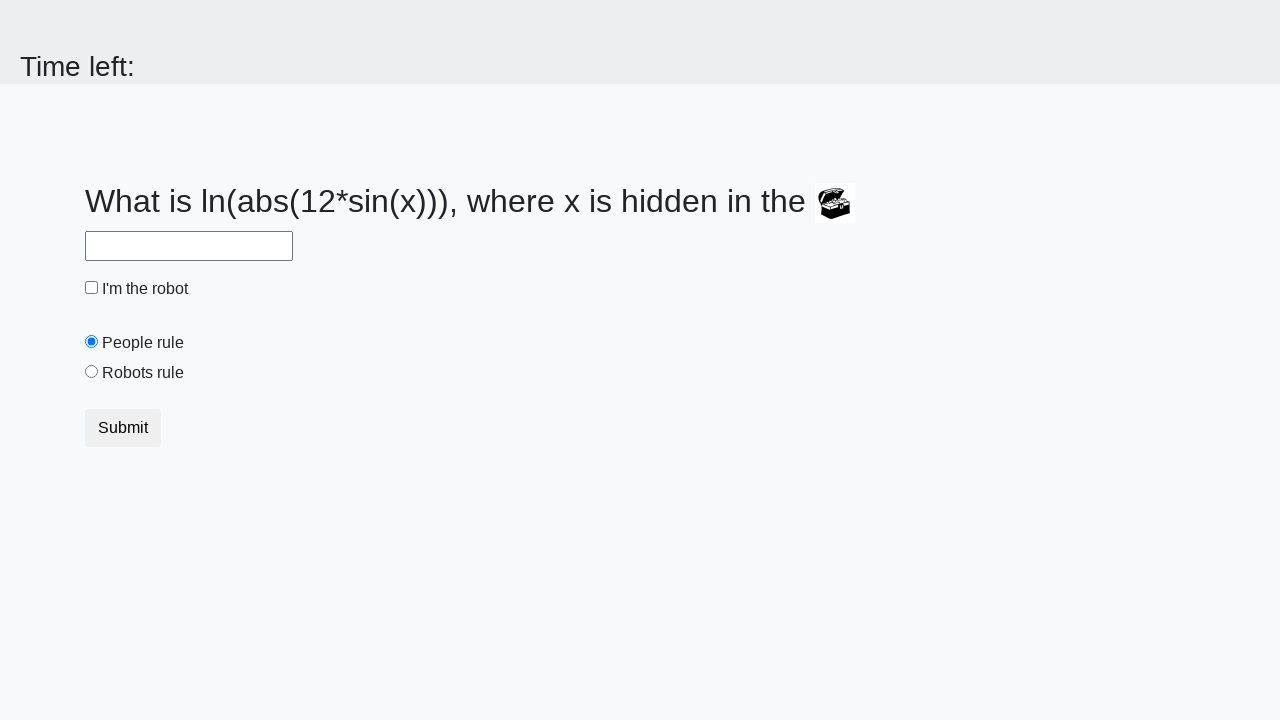

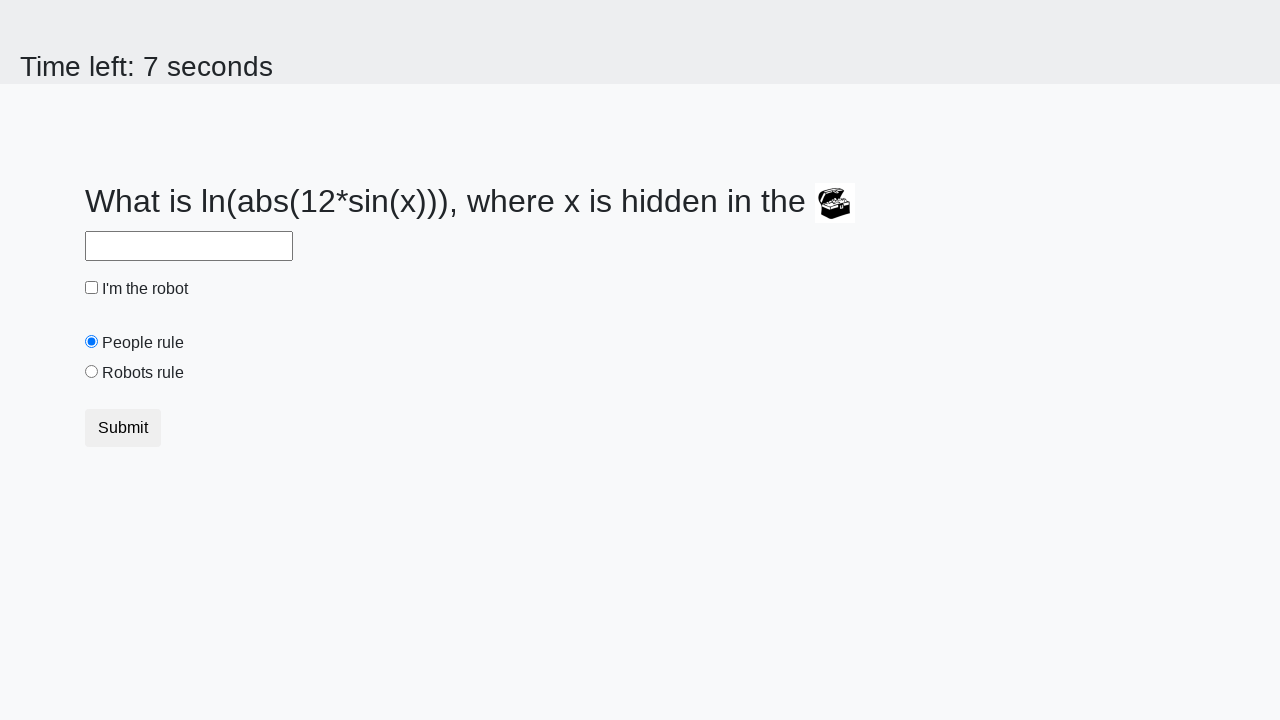